Tests jQuery UI checkboxradio demo by switching to the demo iframe and clicking a radio button option

Starting URL: https://jqueryui.com/checkboxradio/

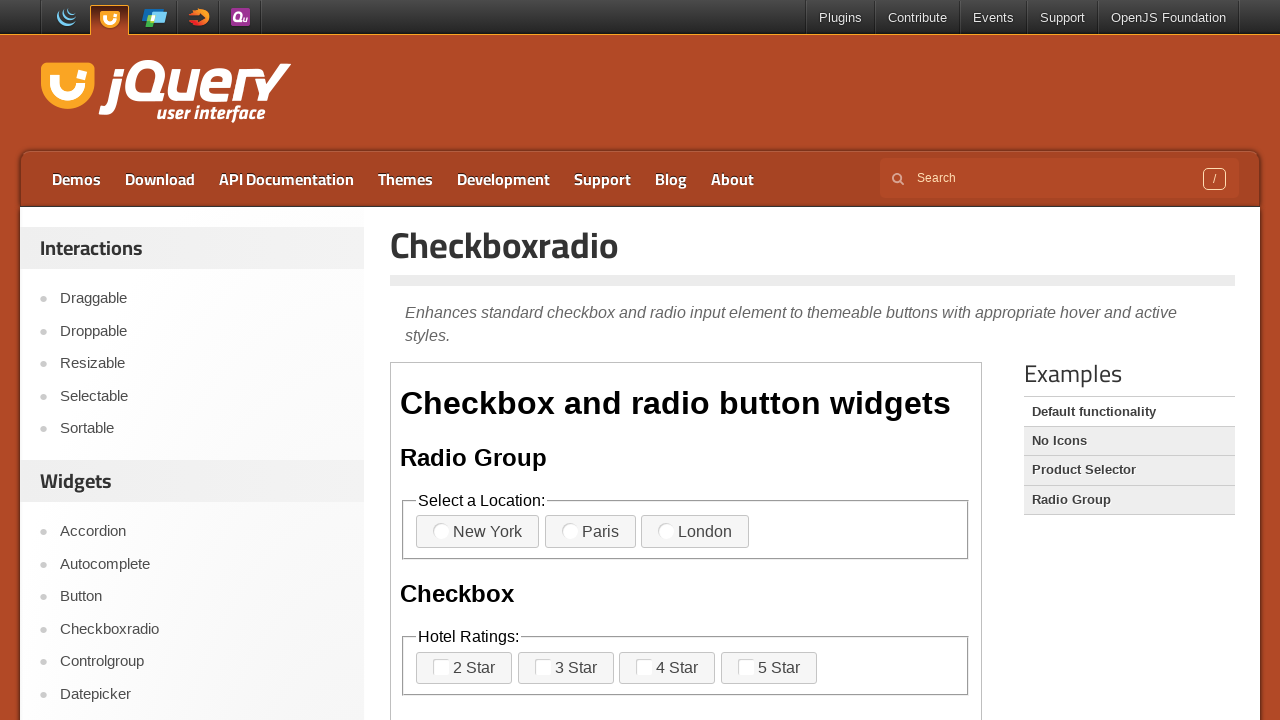

Navigated to jQuery UI checkboxradio demo page
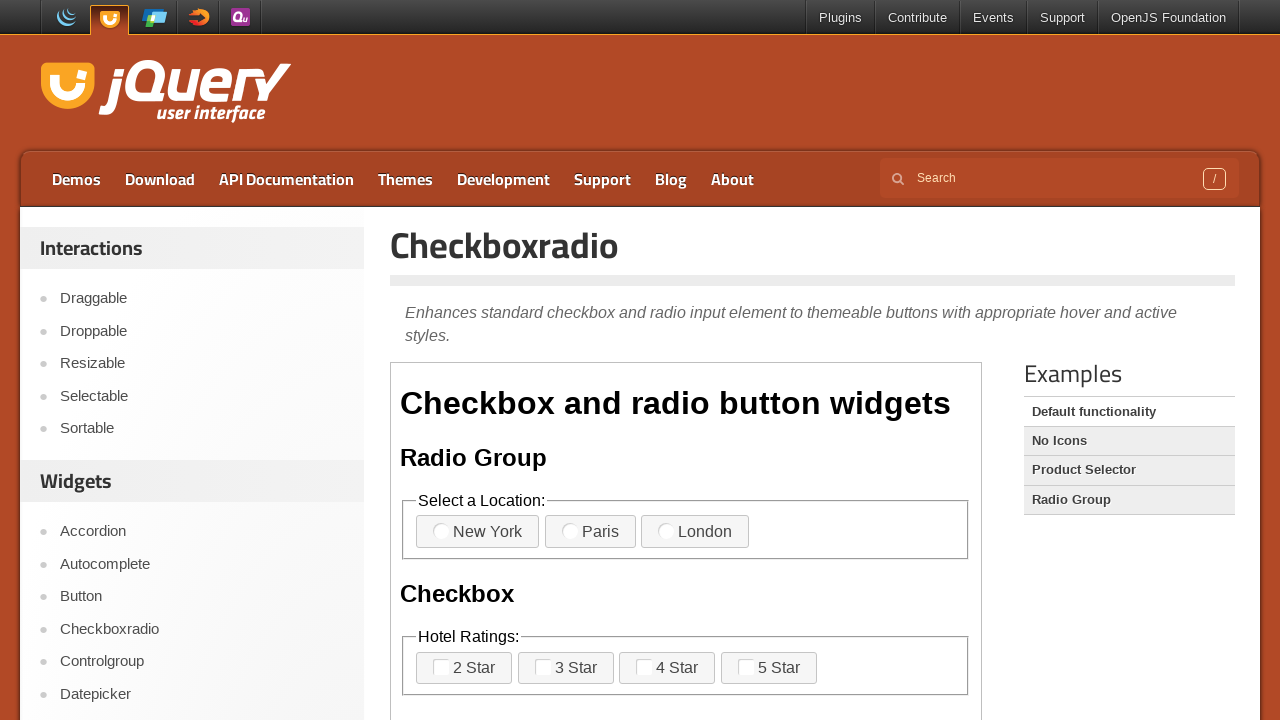

Located and switched to demo iframe
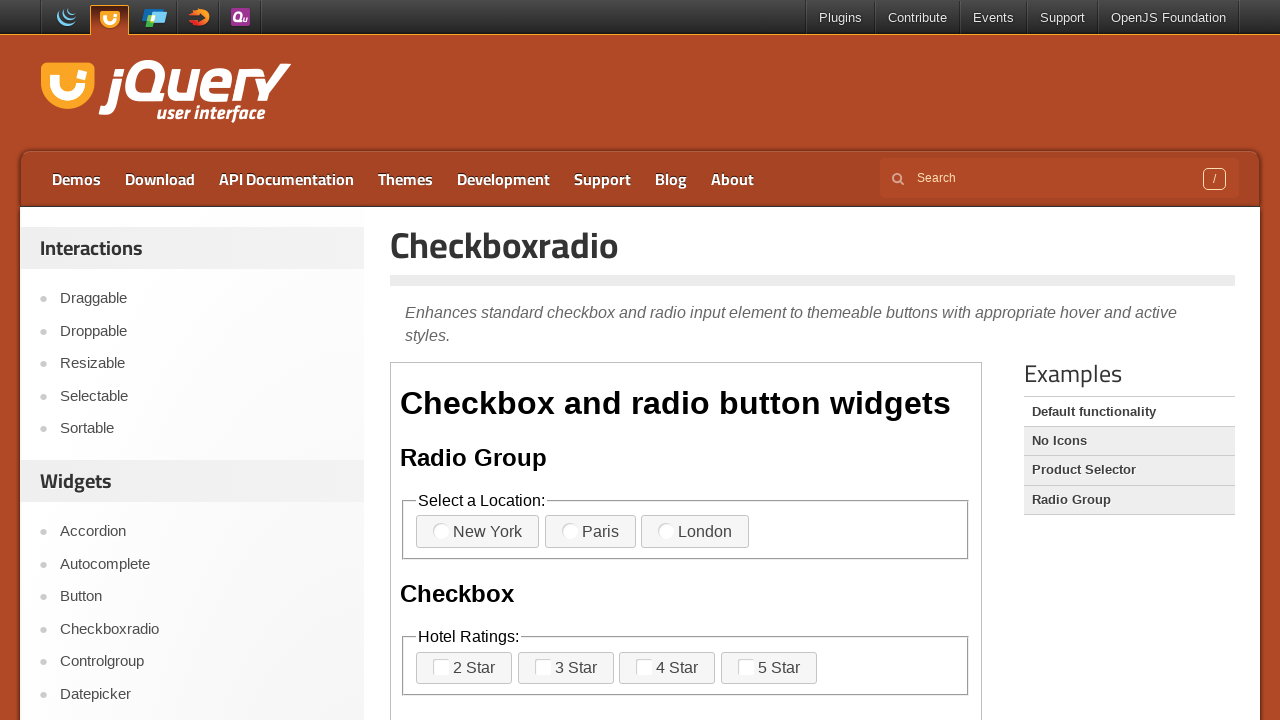

Clicked the first radio button option at (478, 532) on iframe.demo-frame >> nth=0 >> internal:control=enter-frame >> label[for='radio-1
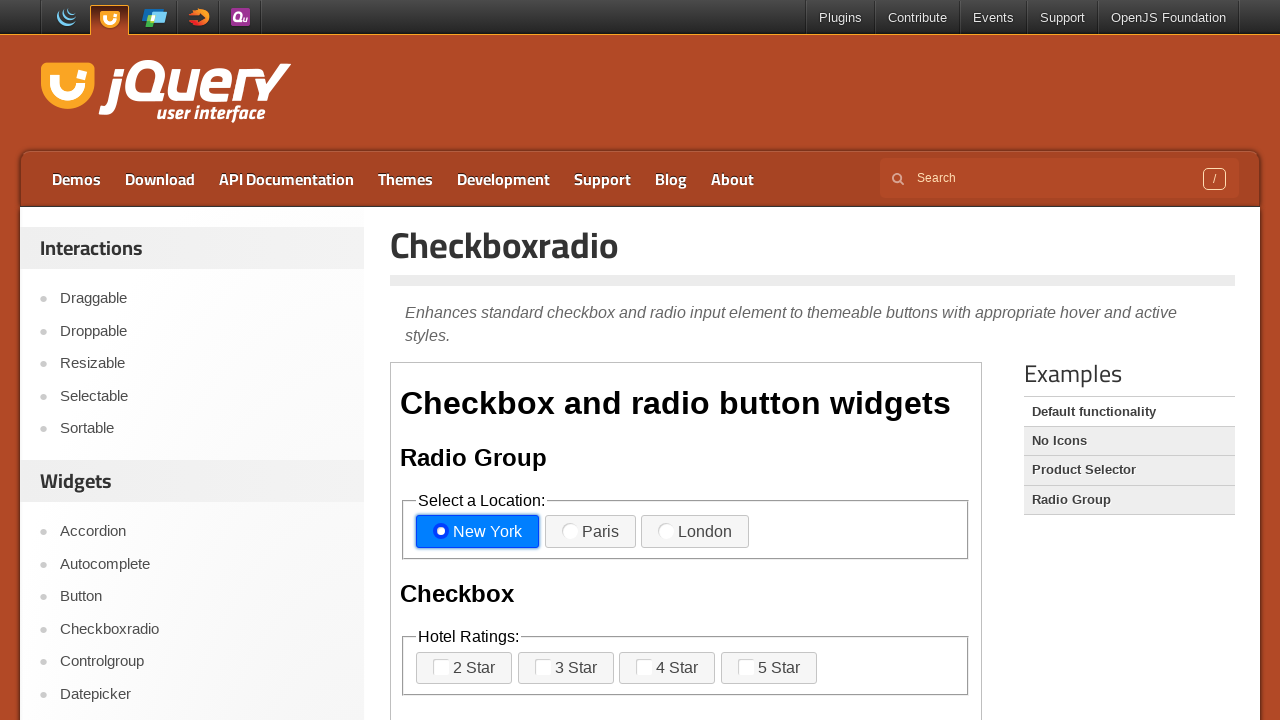

Waited 1 second to observe radio button state change
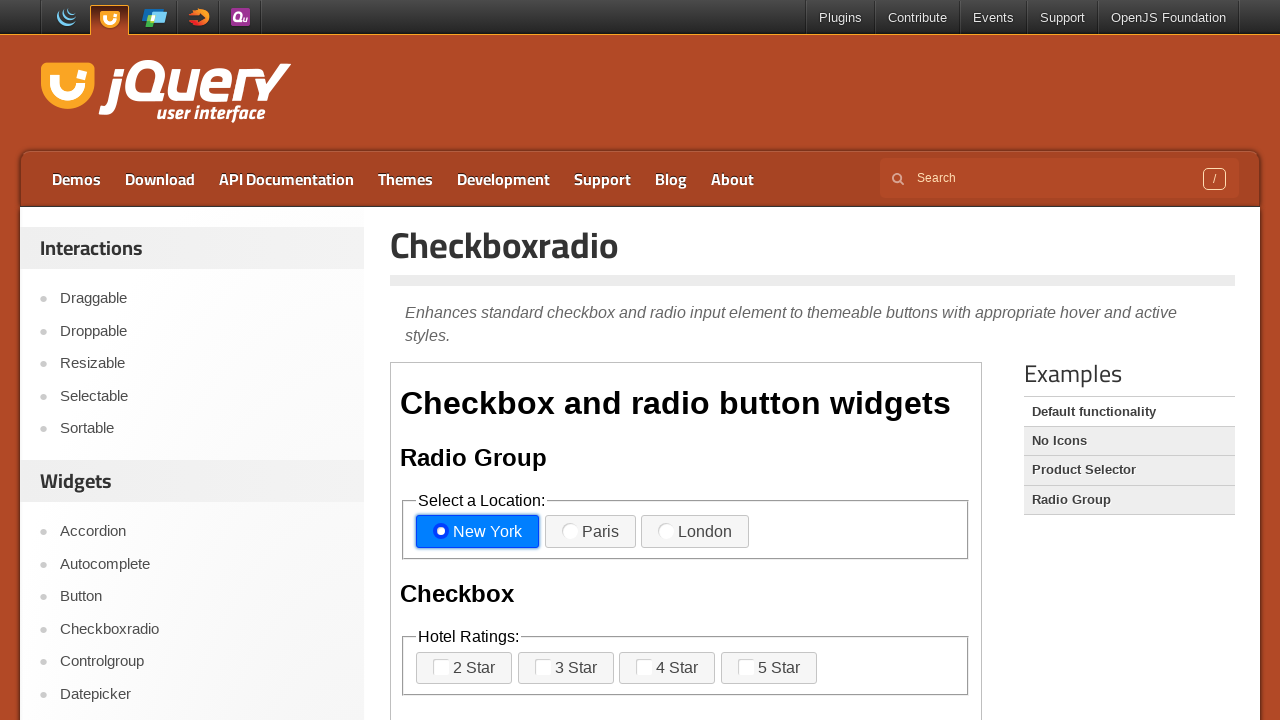

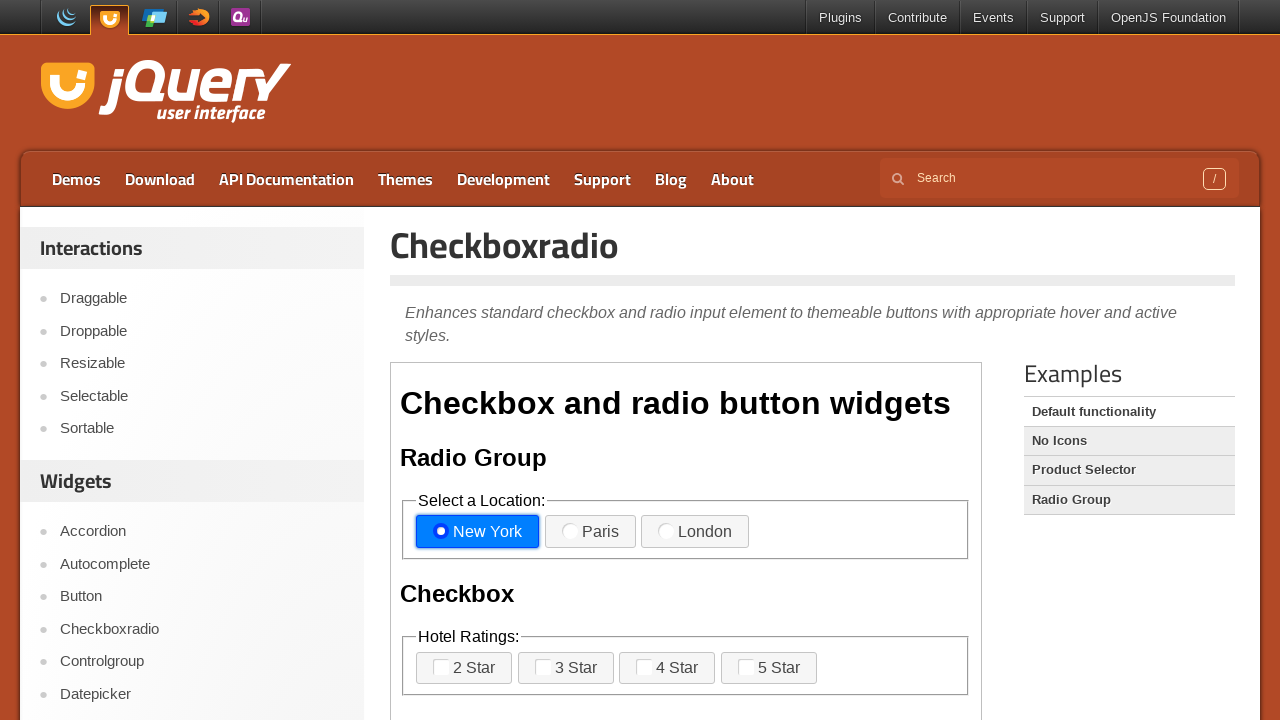